Tests the flight origin city selection on SpiceJet website by clicking the From field, typing a partial city name, and selecting a city from the dropdown suggestions.

Starting URL: https://www.spicejet.com/

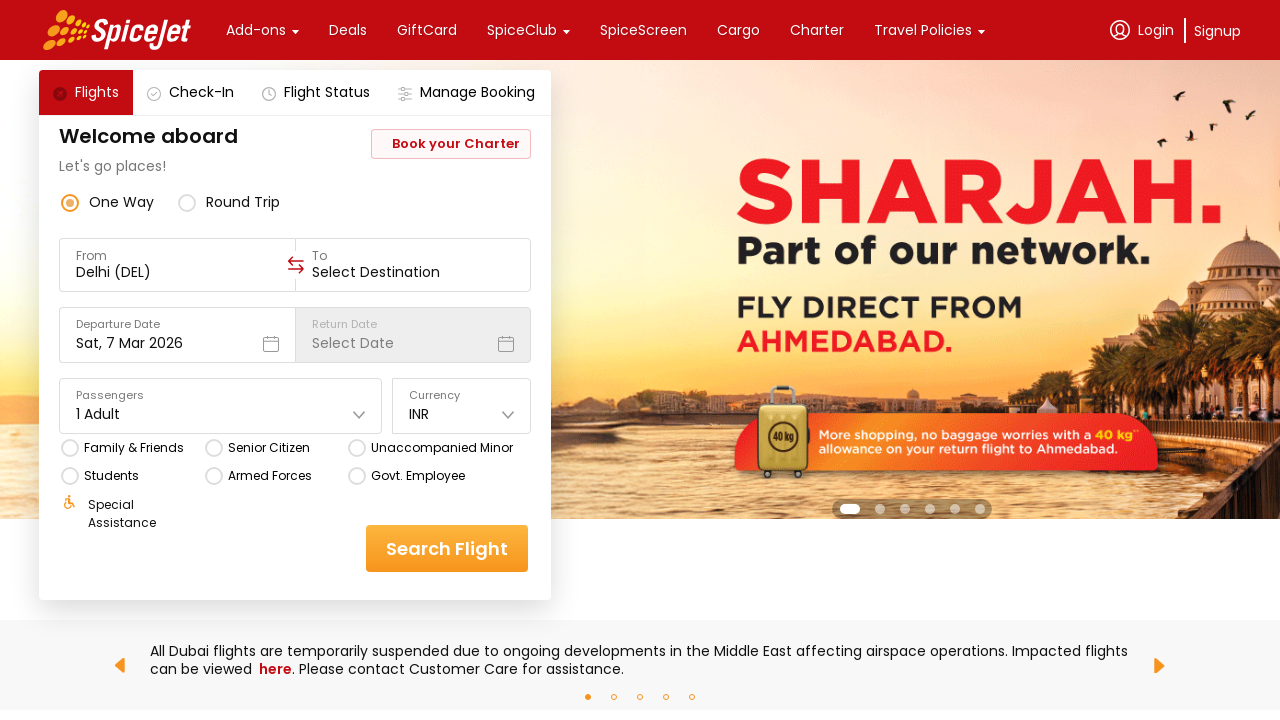

Clicked on the From input field at (178, 272) on xpath=//div[.='From']/div/input
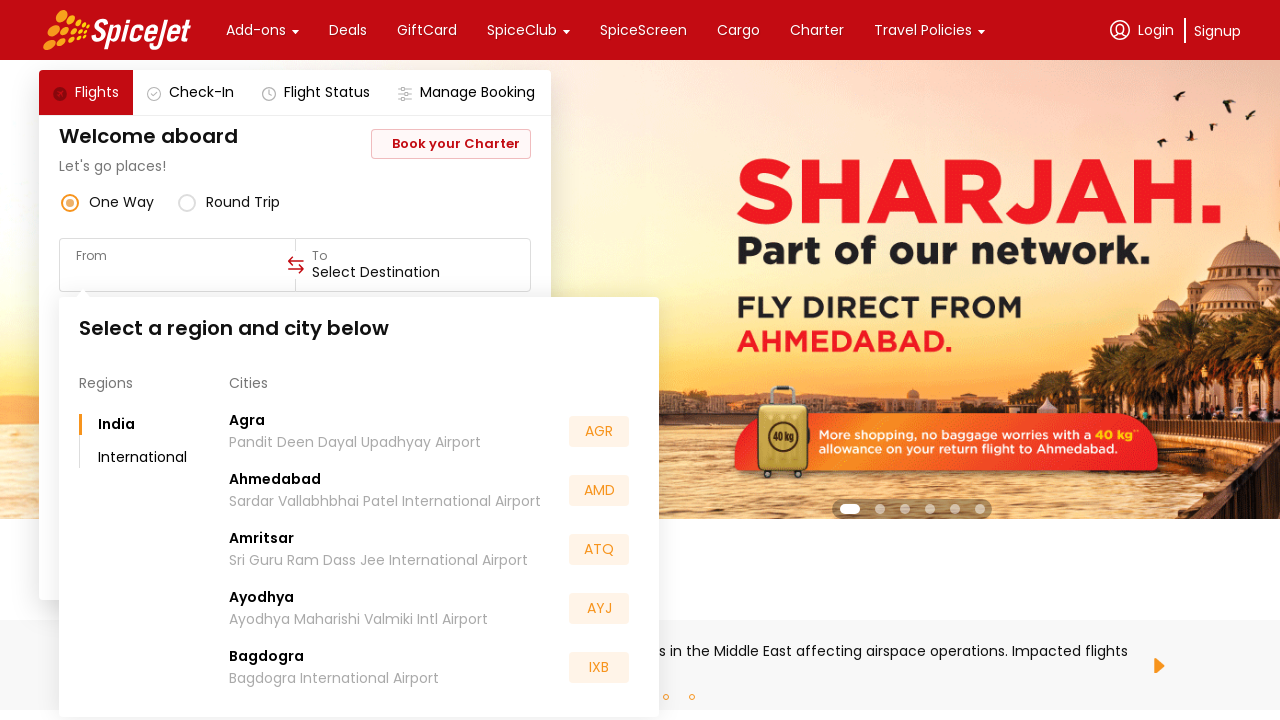

Typed 'Ko' in the From field to trigger city suggestions on xpath=//div[.='From']/div/input
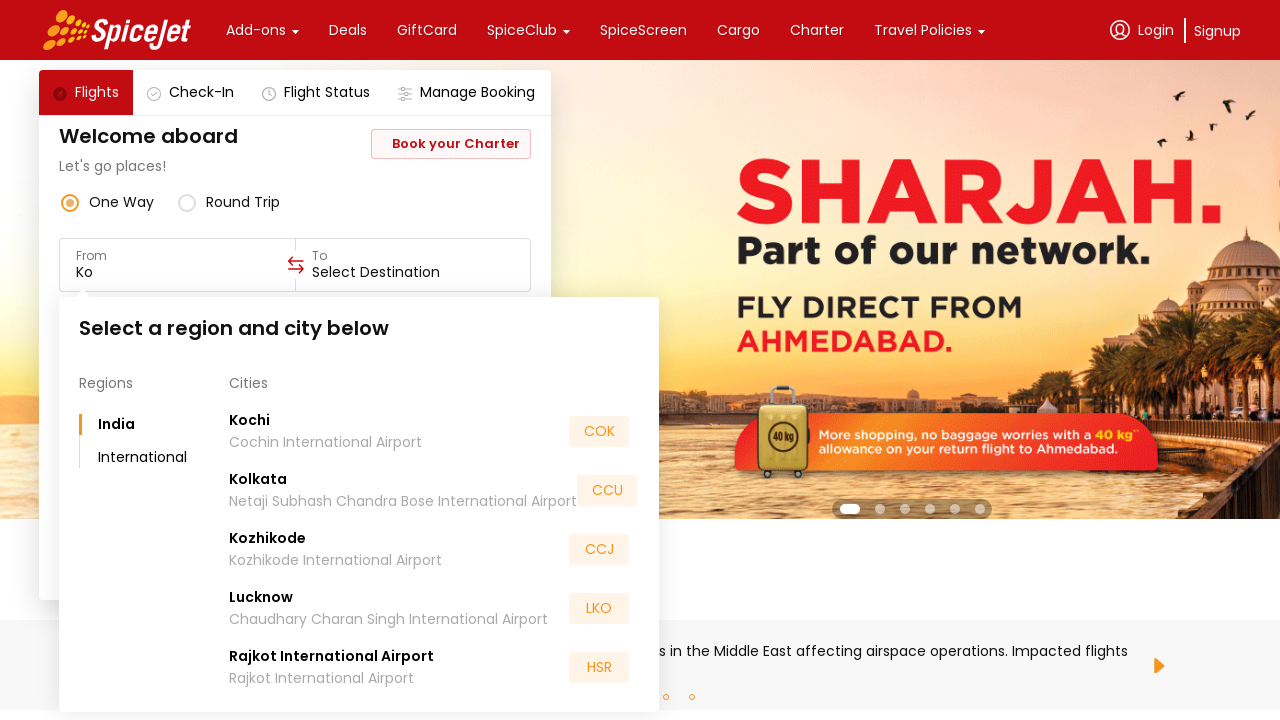

Selected Kolkata (CCU) from the dropdown suggestions at (607, 490) on (//div[.='CCU'])[2]
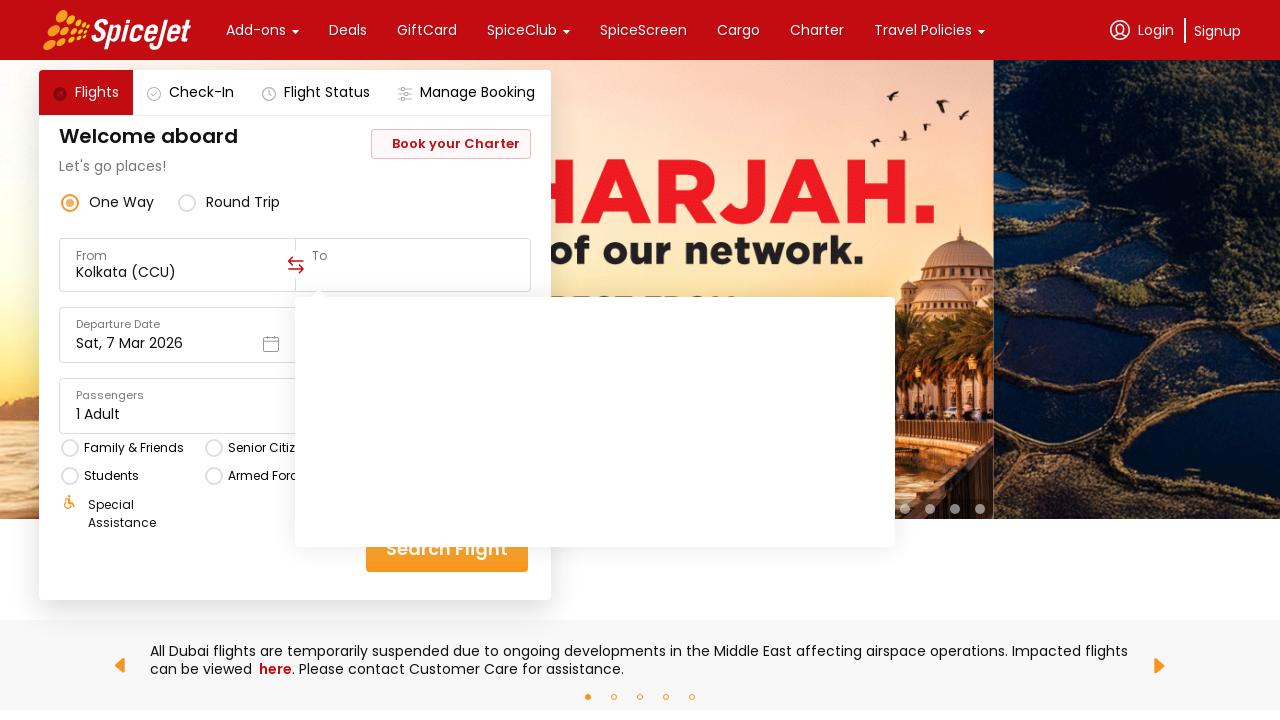

Waited 2000ms for the selection to be processed
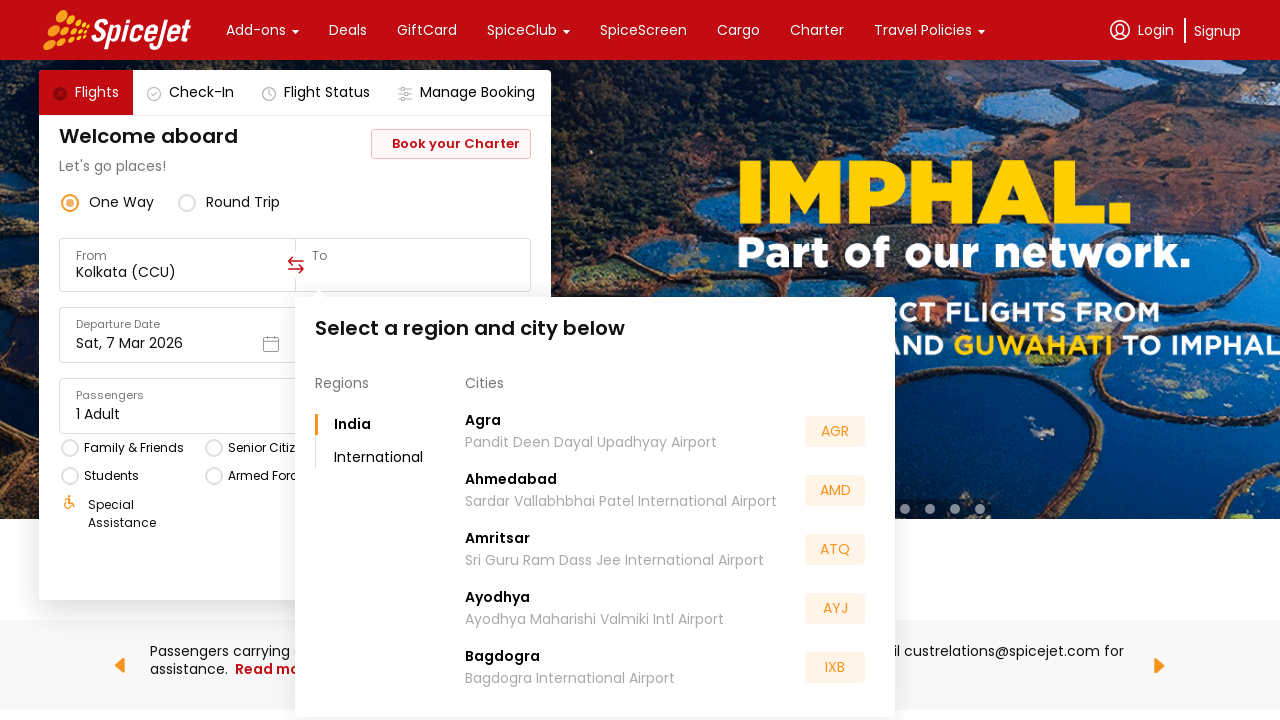

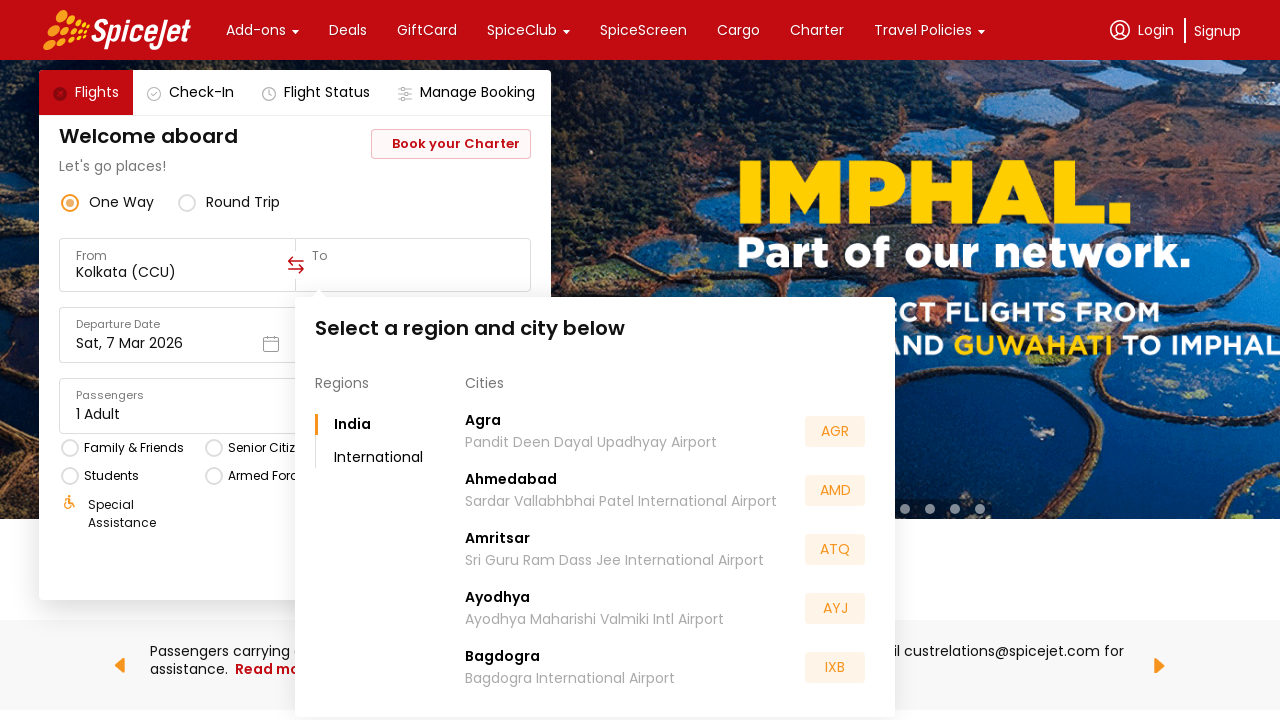